Tests the search functionality on a grocery shopping practice site by typing a search query and verifying the correct number of visible products are displayed

Starting URL: https://rahulshettyacademy.com/seleniumPractise/#/

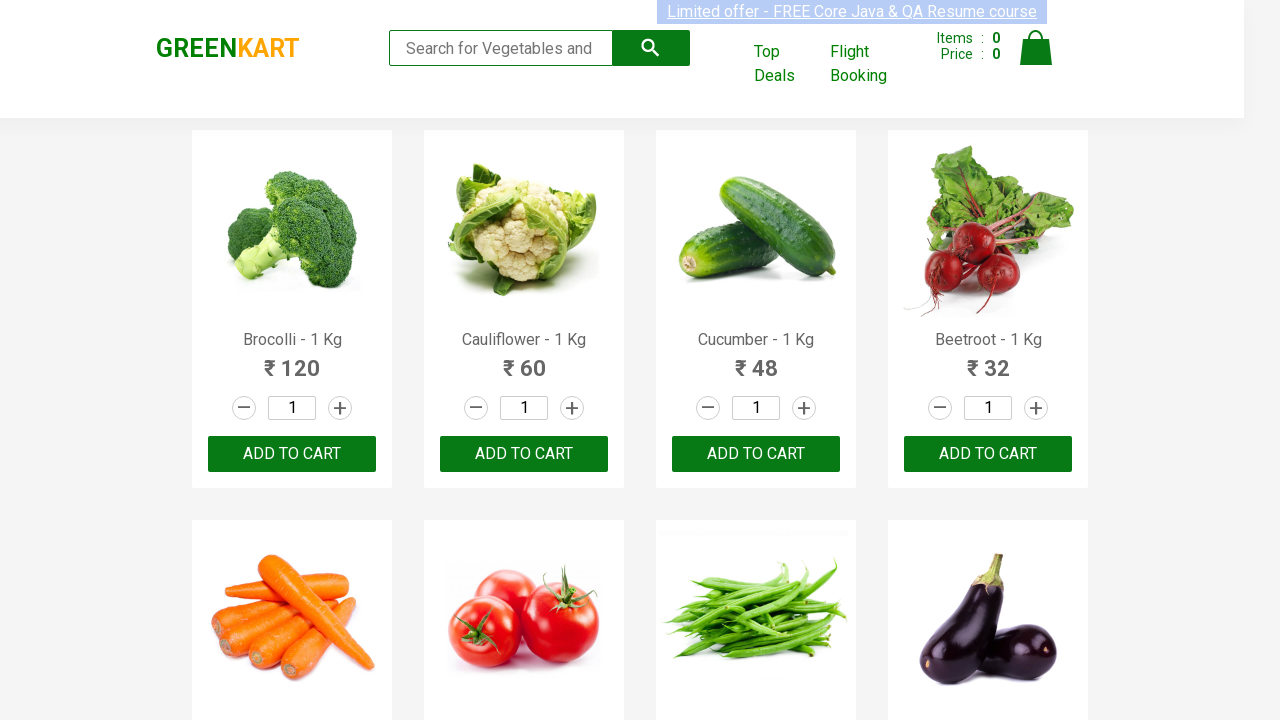

Filled search box with 'ca' on .search-keyword
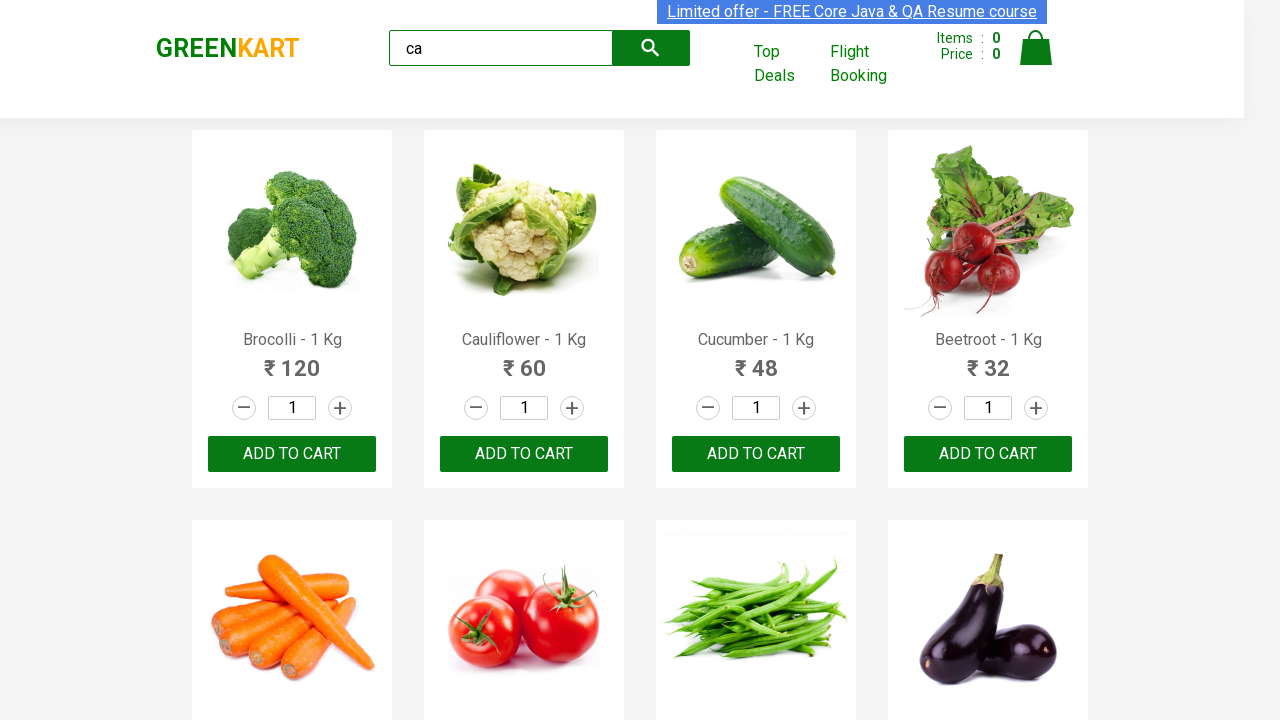

Waited 2 seconds for search results to filter
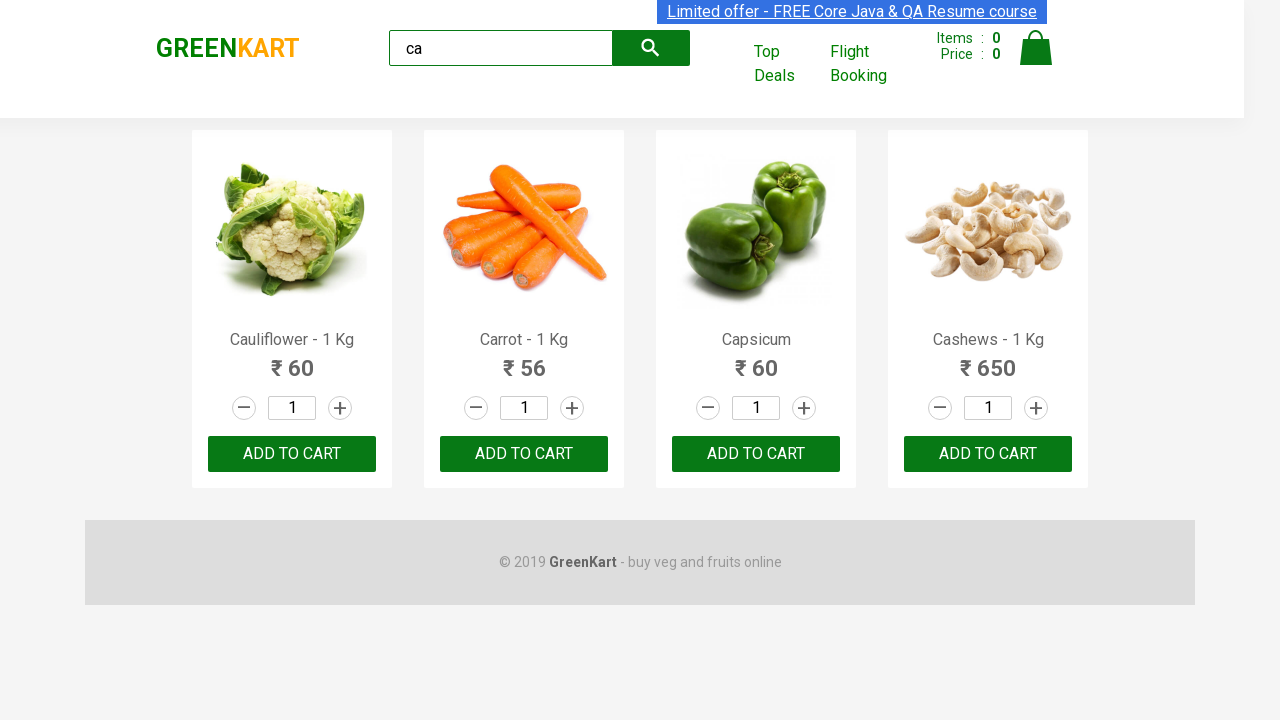

Located all visible product elements
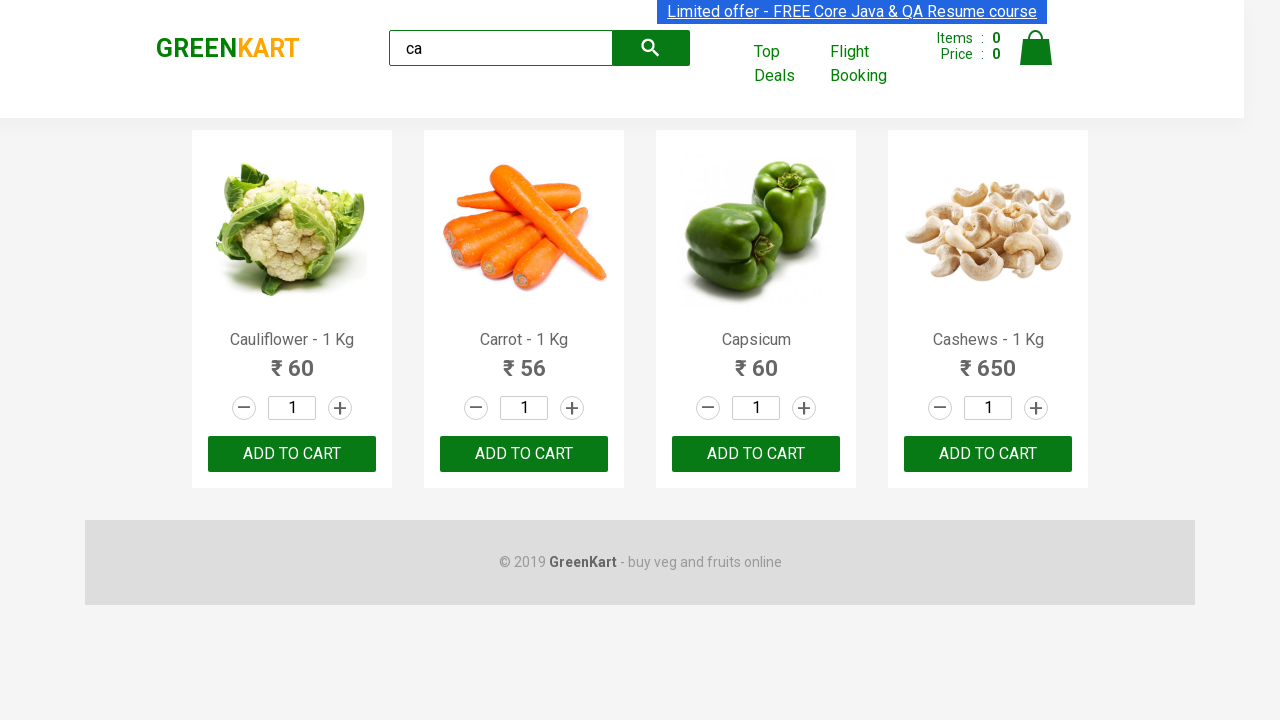

Verified that 4 products are displayed after searching for 'ca'
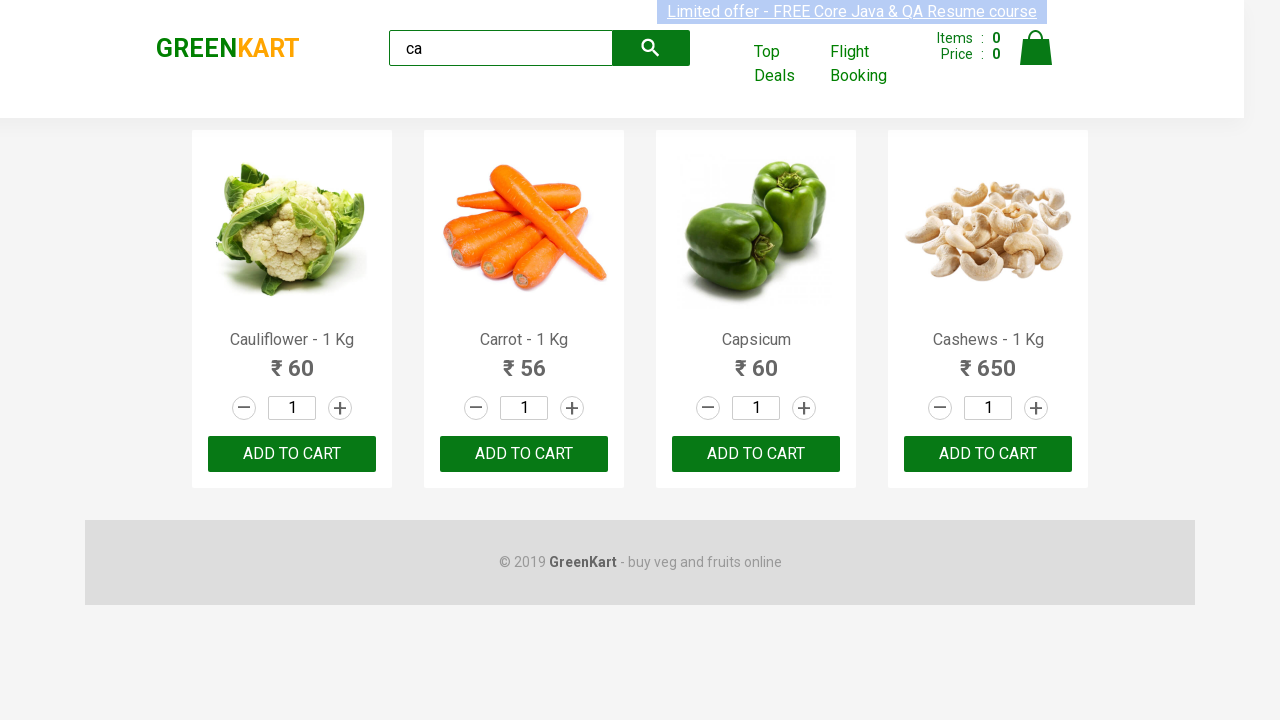

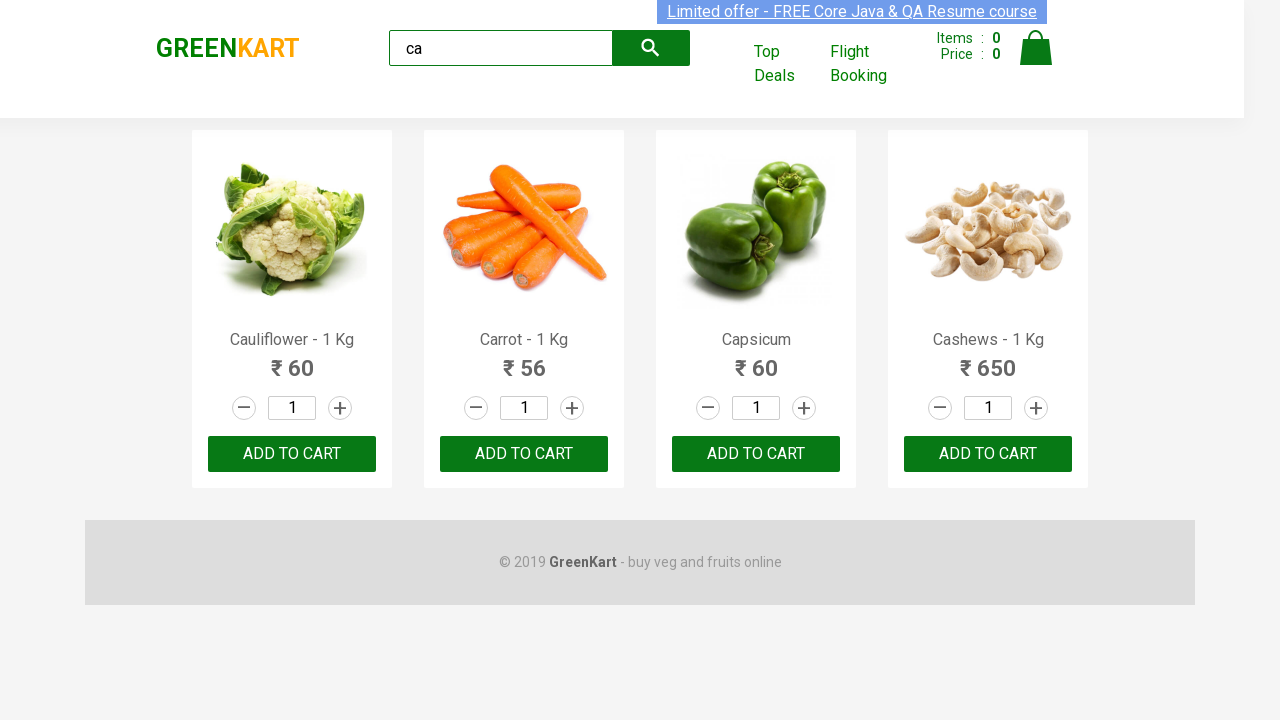